Tests dynamic controls functionality by clicking on the Dynamic Controls link, then clicking a button to remove a checkbox and verifying the checkbox visibility state.

Starting URL: https://the-internet.herokuapp.com/

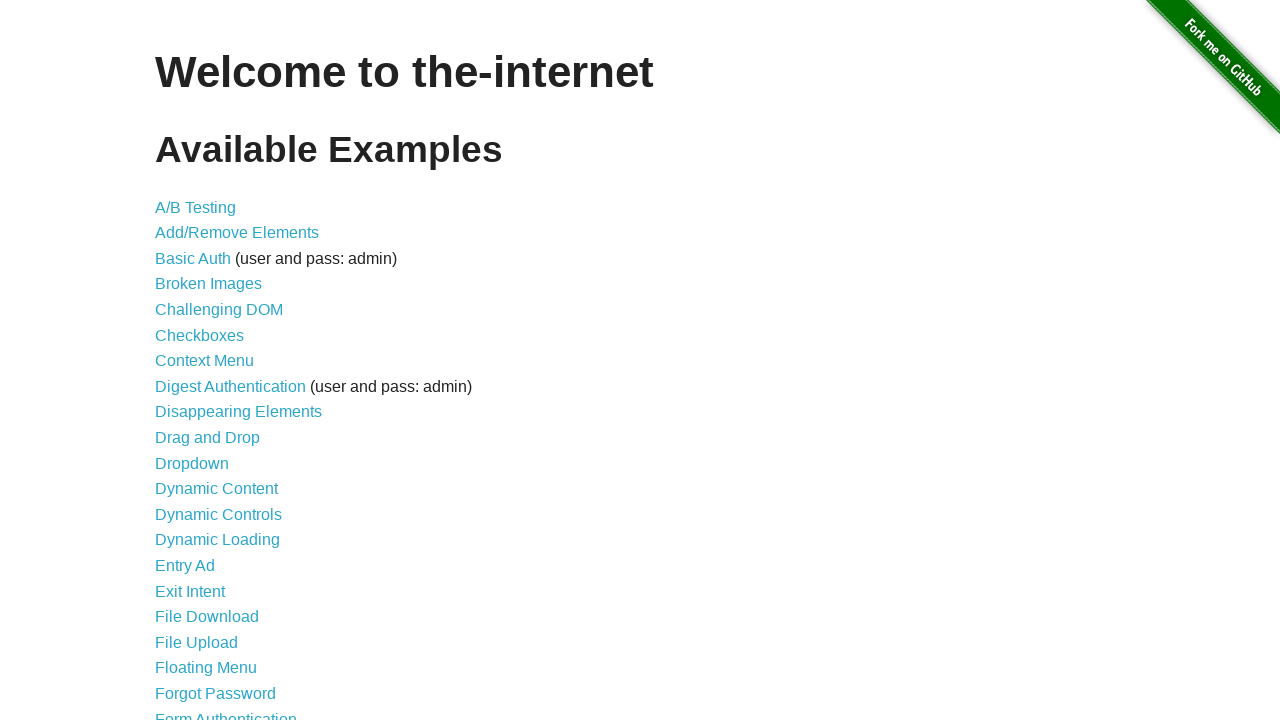

Clicked on Dynamic Controls link at (218, 514) on xpath=//a[contains(text(),'Dynamic Controls')]
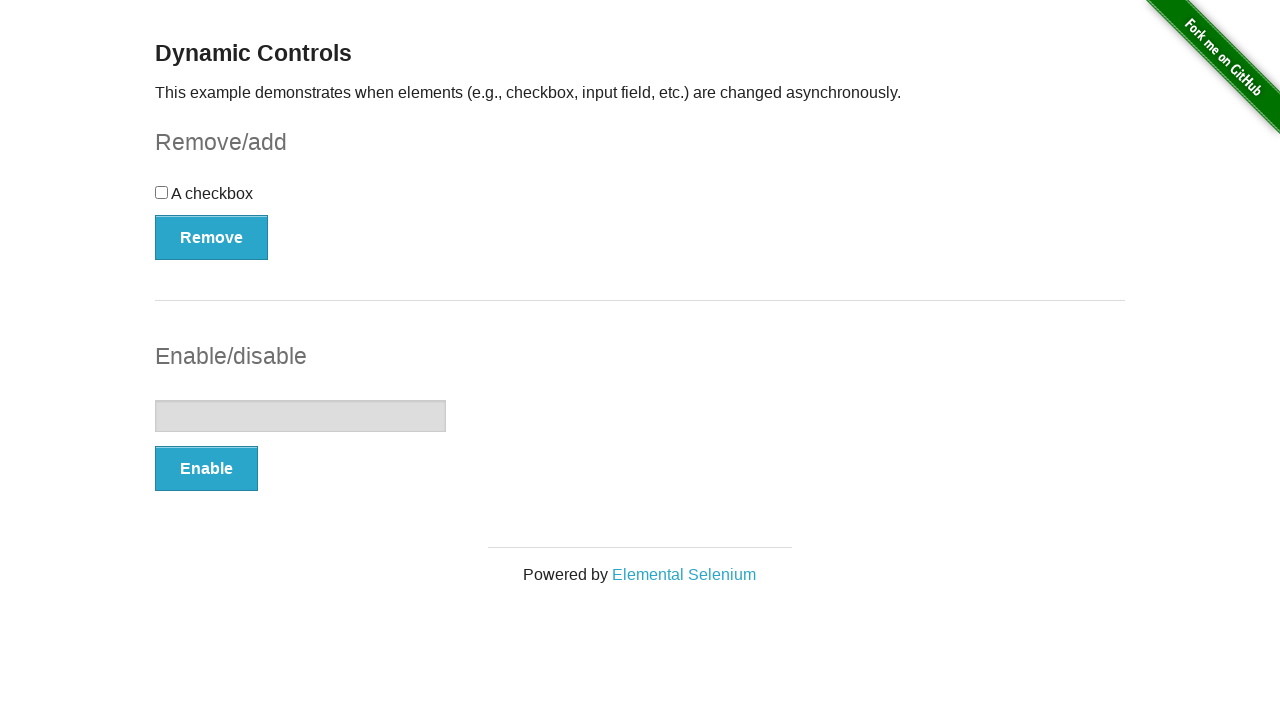

Dynamic Controls page loaded with checkbox example button visible
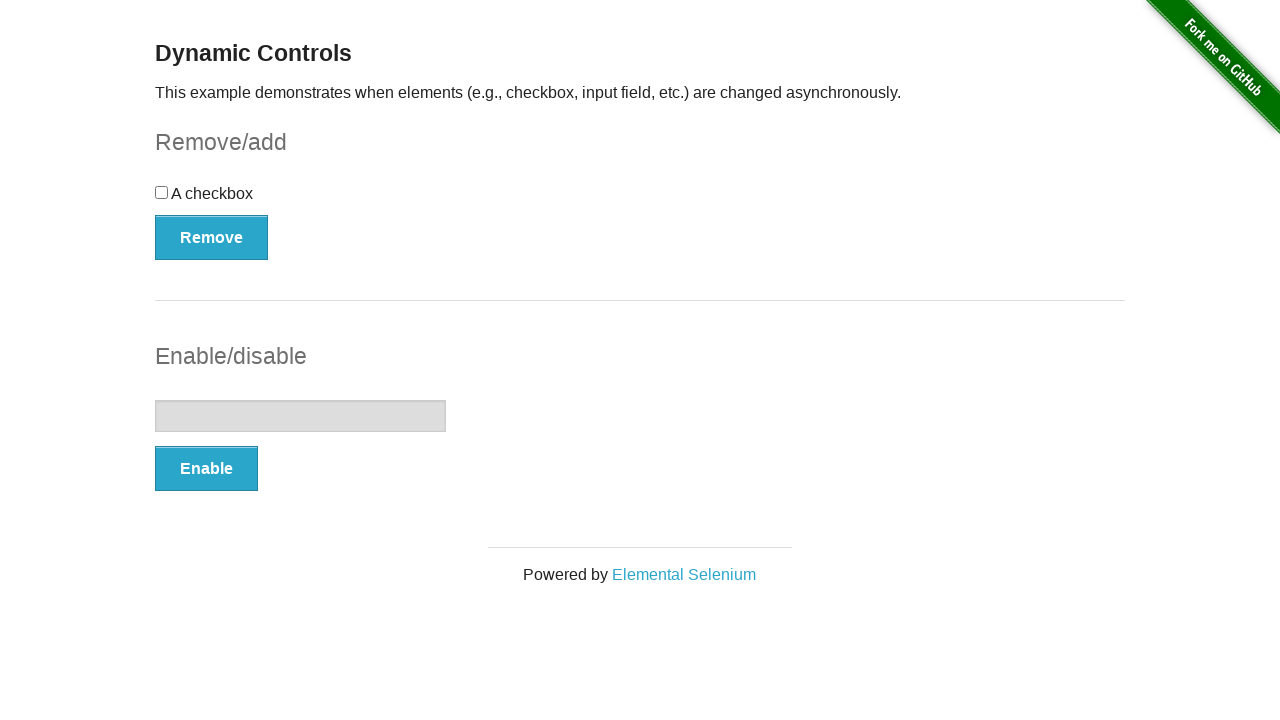

Clicked the Remove button to remove checkbox at (212, 237) on xpath=//*[@id='checkbox-example']/button
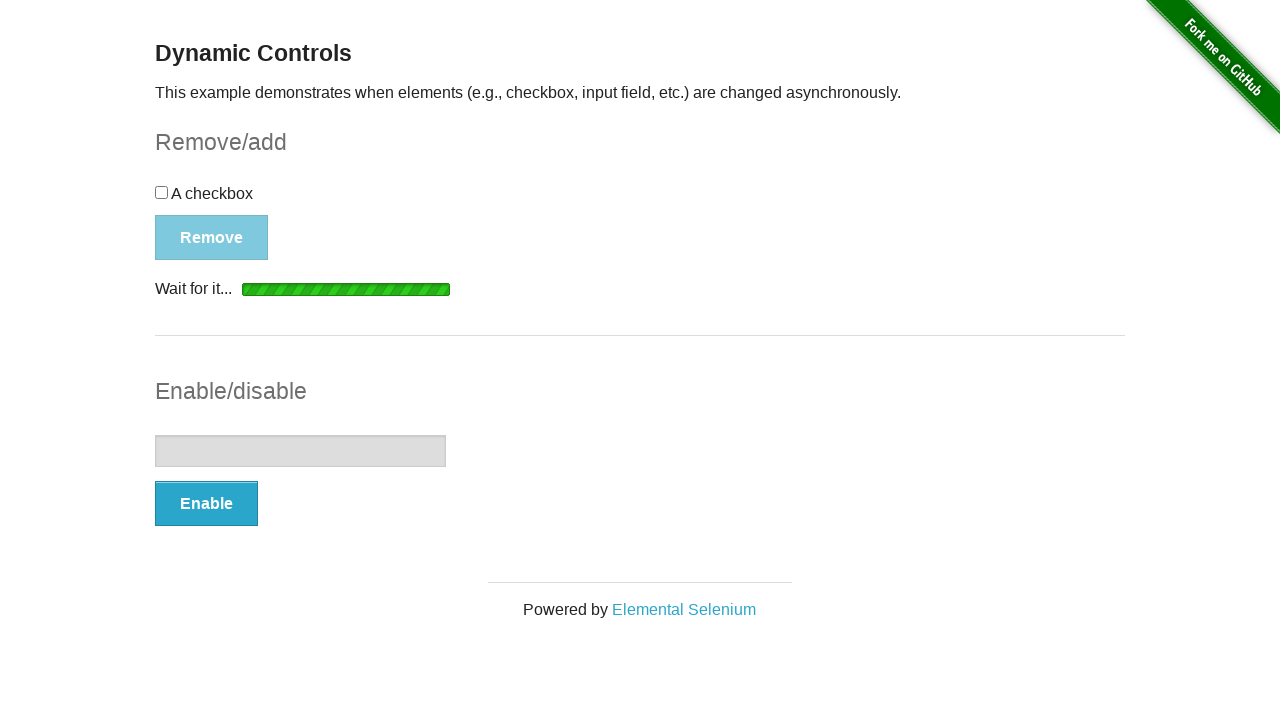

Checkbox removal completed, message element appeared
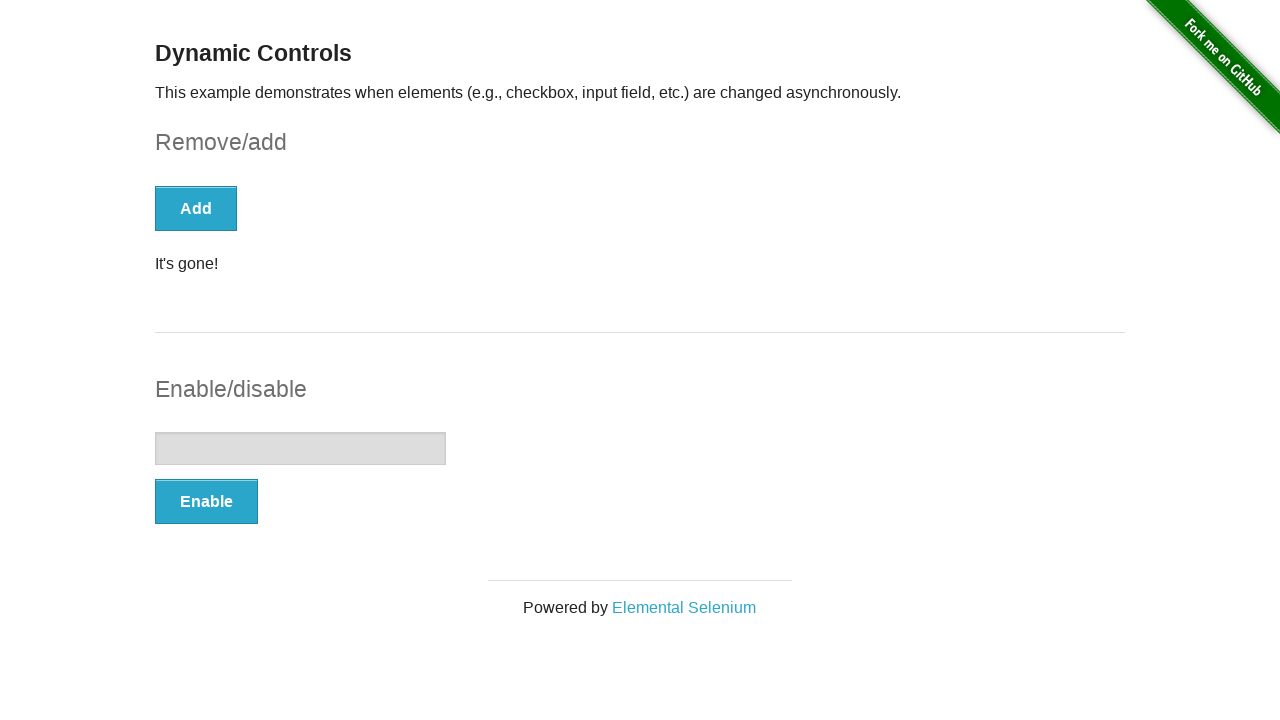

Located checkbox element to verify visibility state
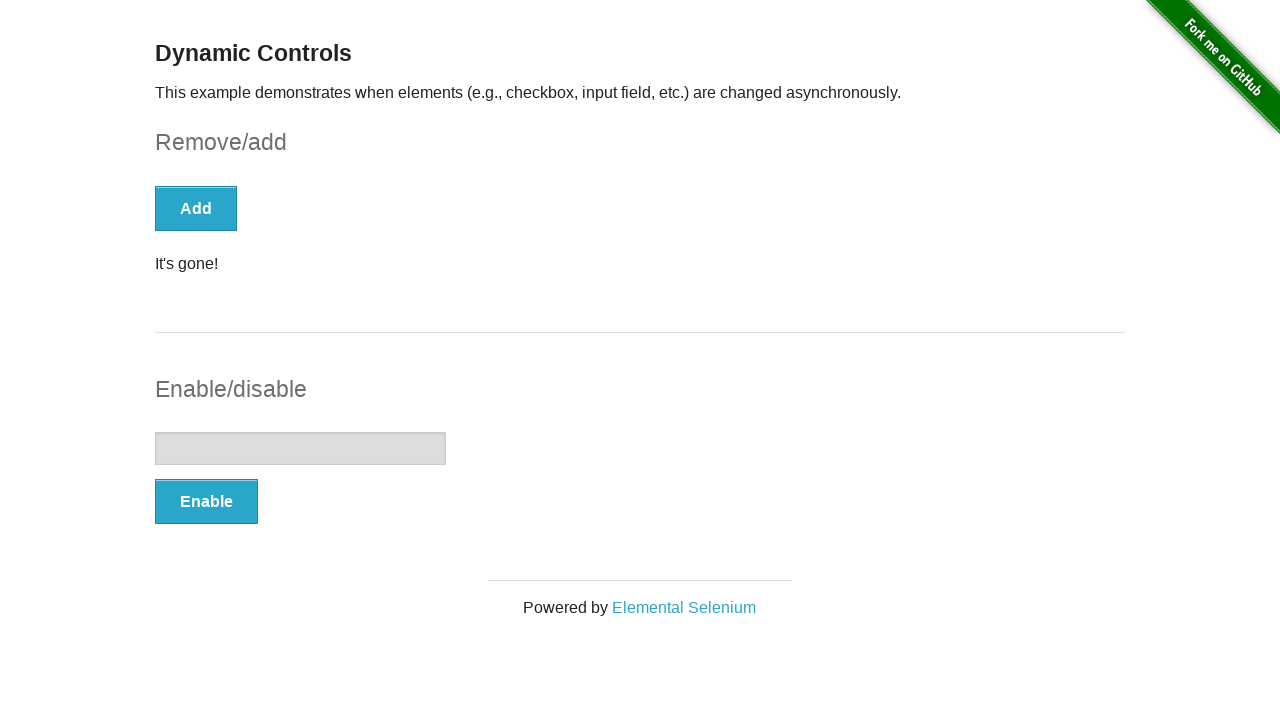

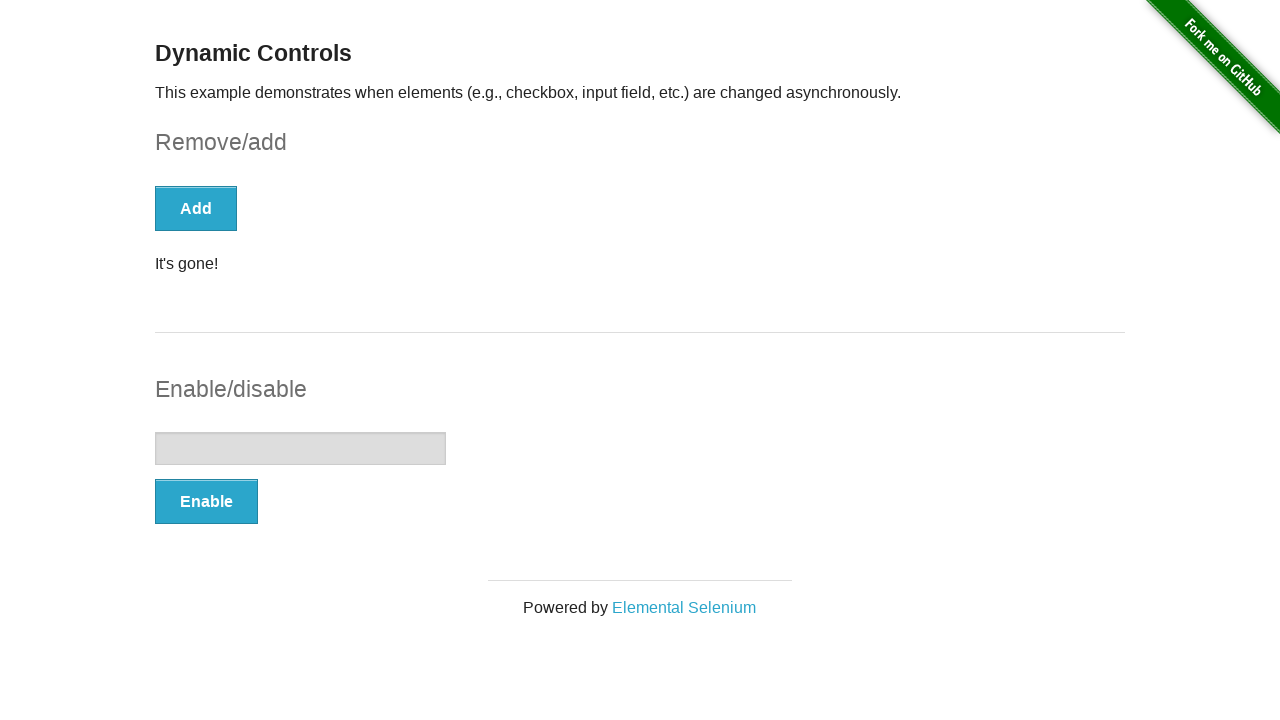